Tests car search functionality on a Latvian classifieds website by filling in price range filters, selecting technical inspection option, performing a search, and navigating through the search results.

Starting URL: https://www.ss.com/lv/transport/cars/search/

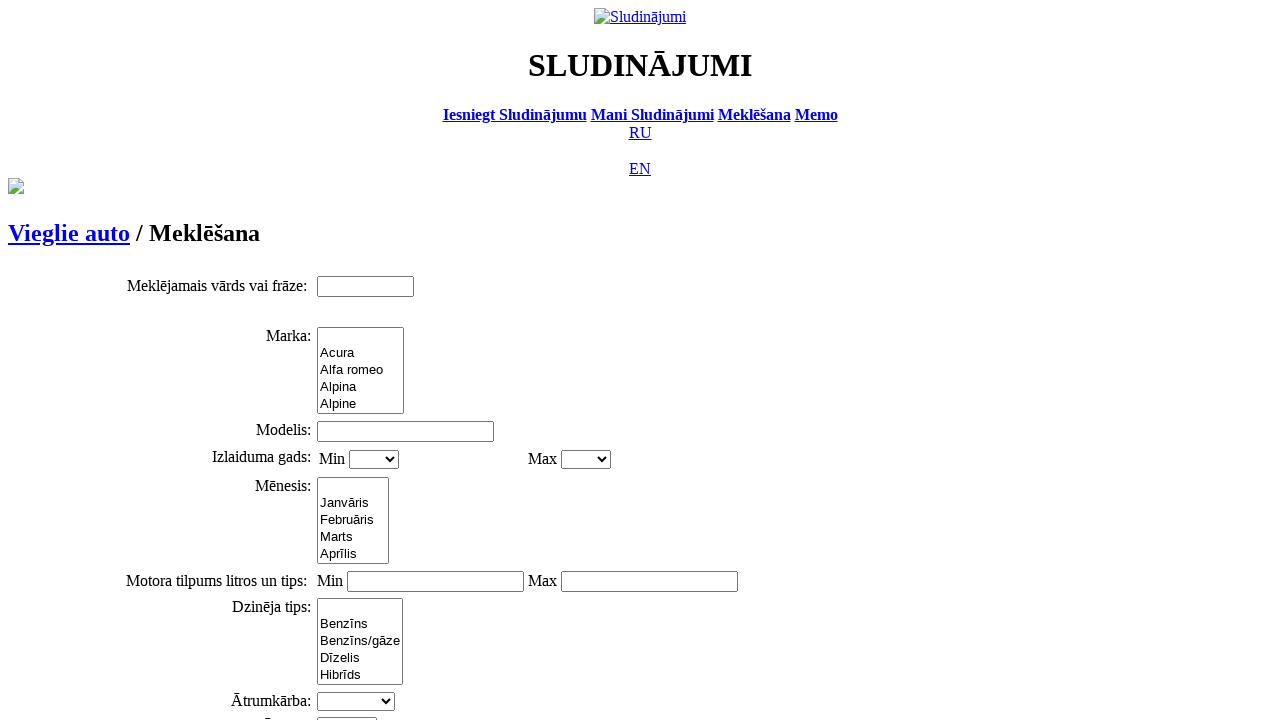

Page loaded - DOM content ready
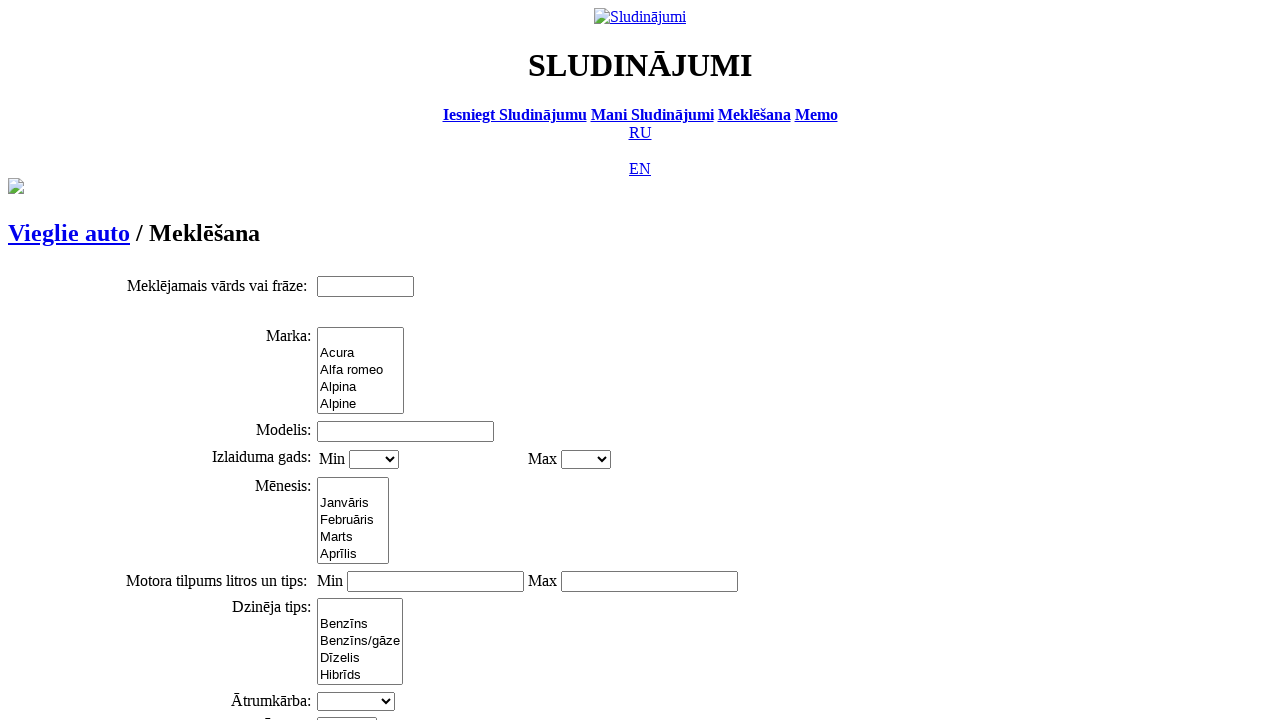

Filled minimum price field with 5000 on input[name='topt[8][min]']
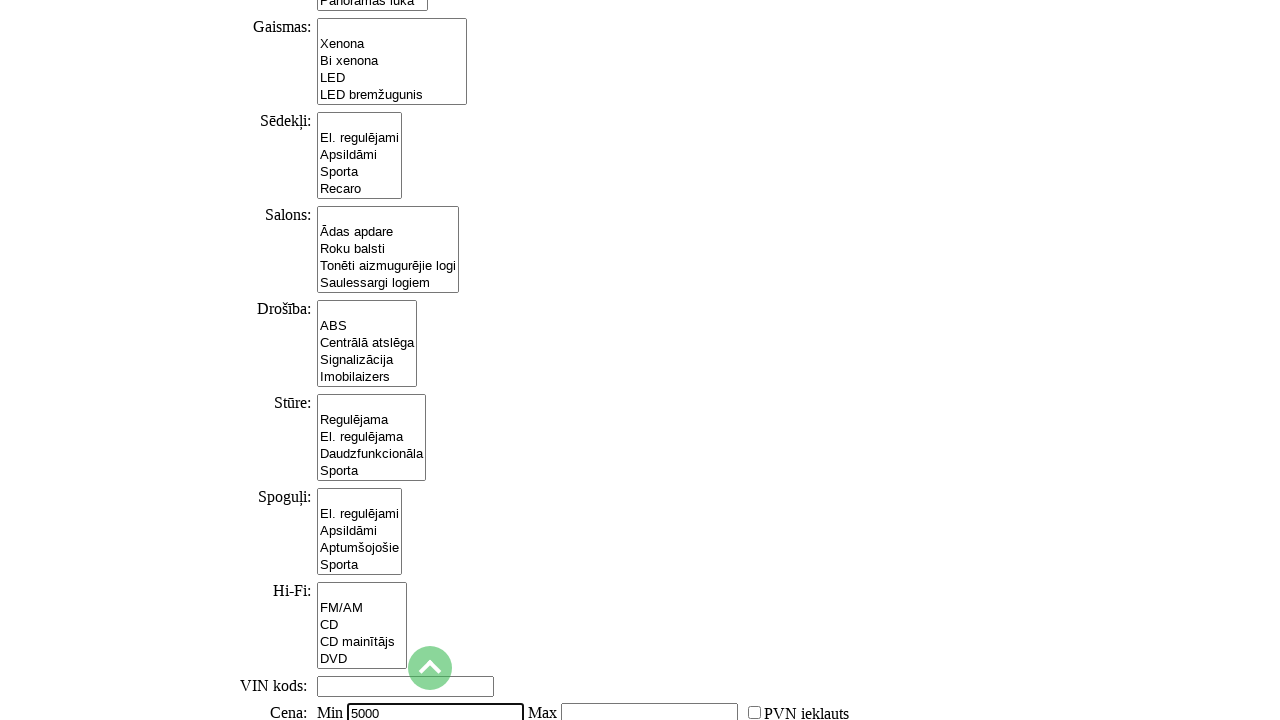

Filled maximum price field with 15000 on input[name='topt[8][max]']
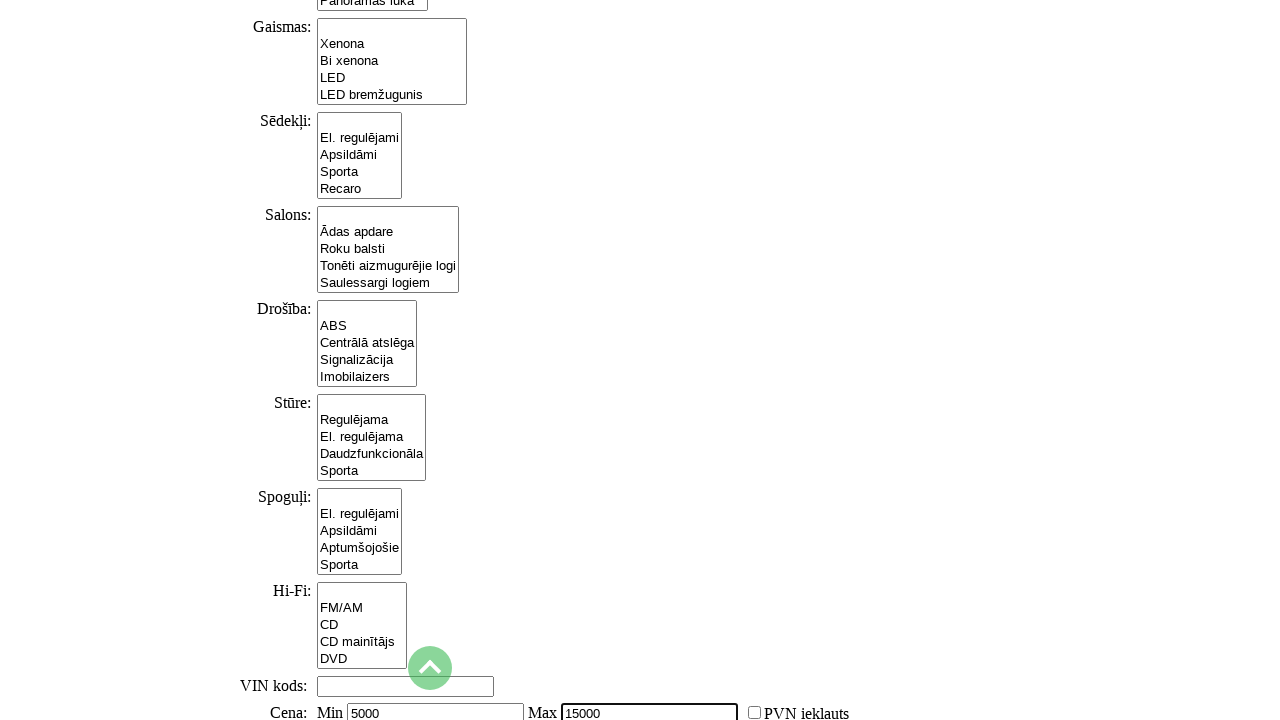

Clicked technical inspection dropdown at (340, 360) on select[name='opt[223][]']
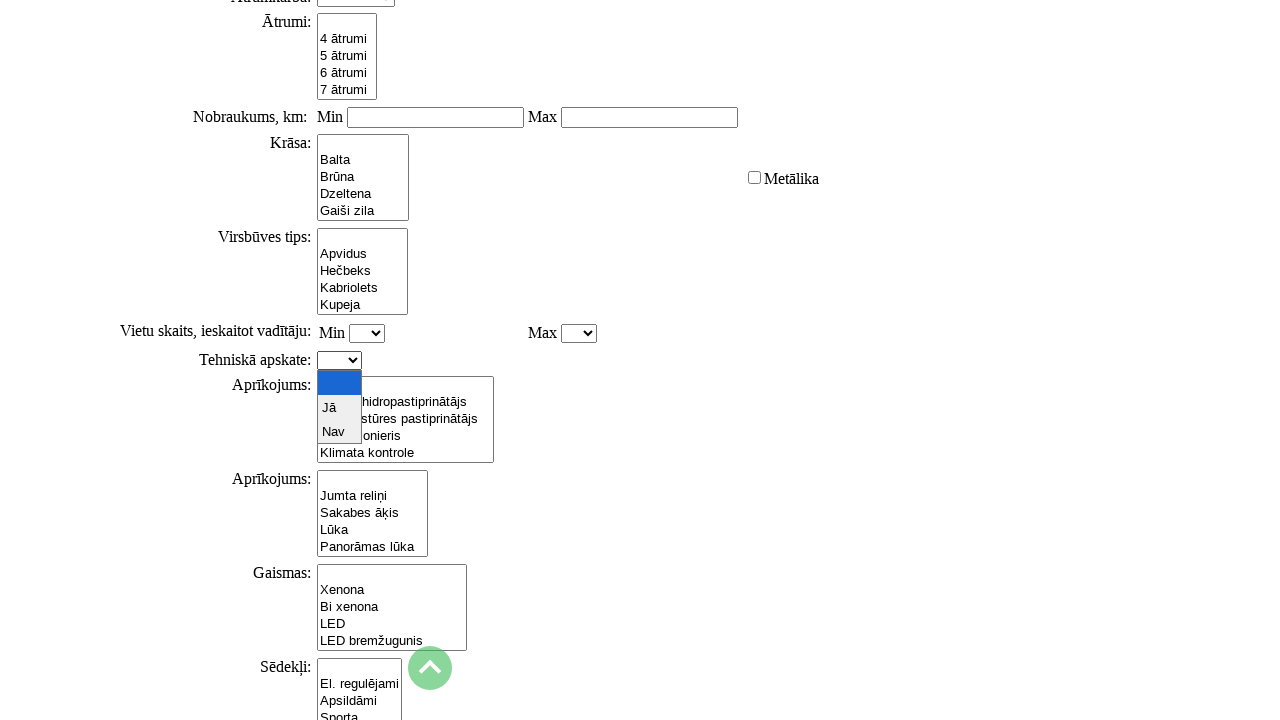

Selected 'Yes' for technical inspection option on select[name='opt[223][]']
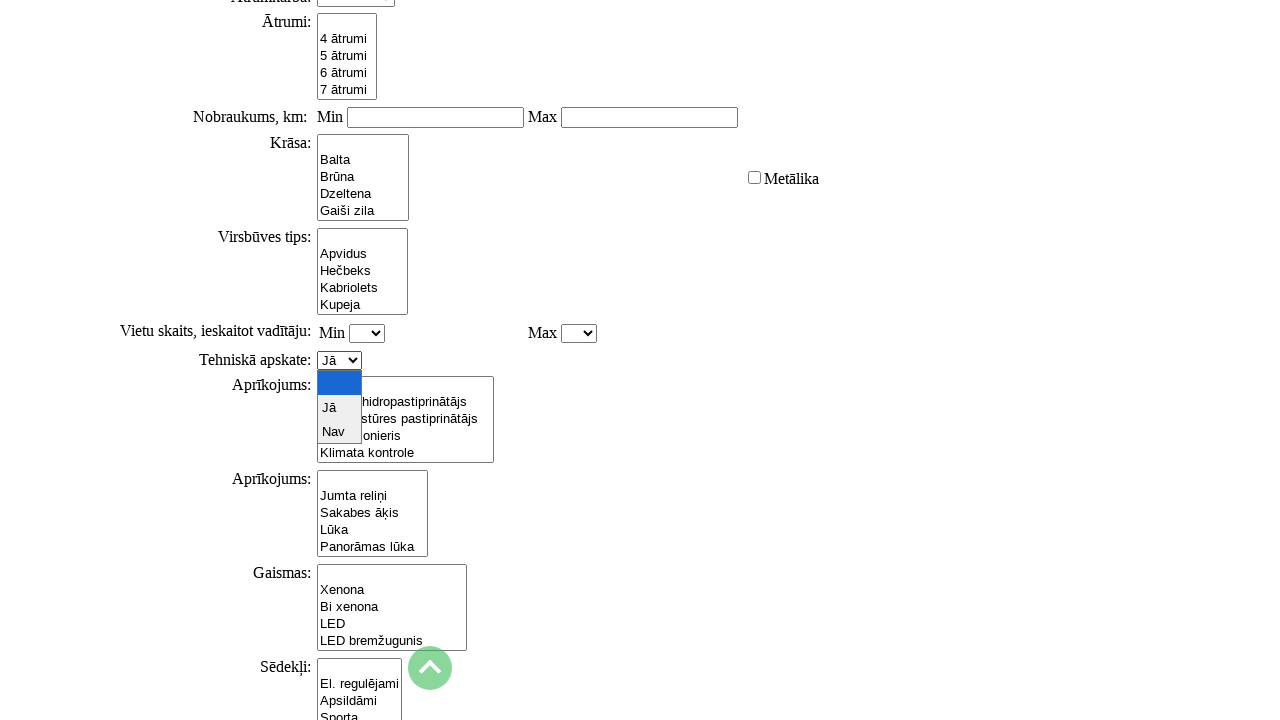

Clicked search button to perform car search at (417, 626) on input[value='Meklēt']
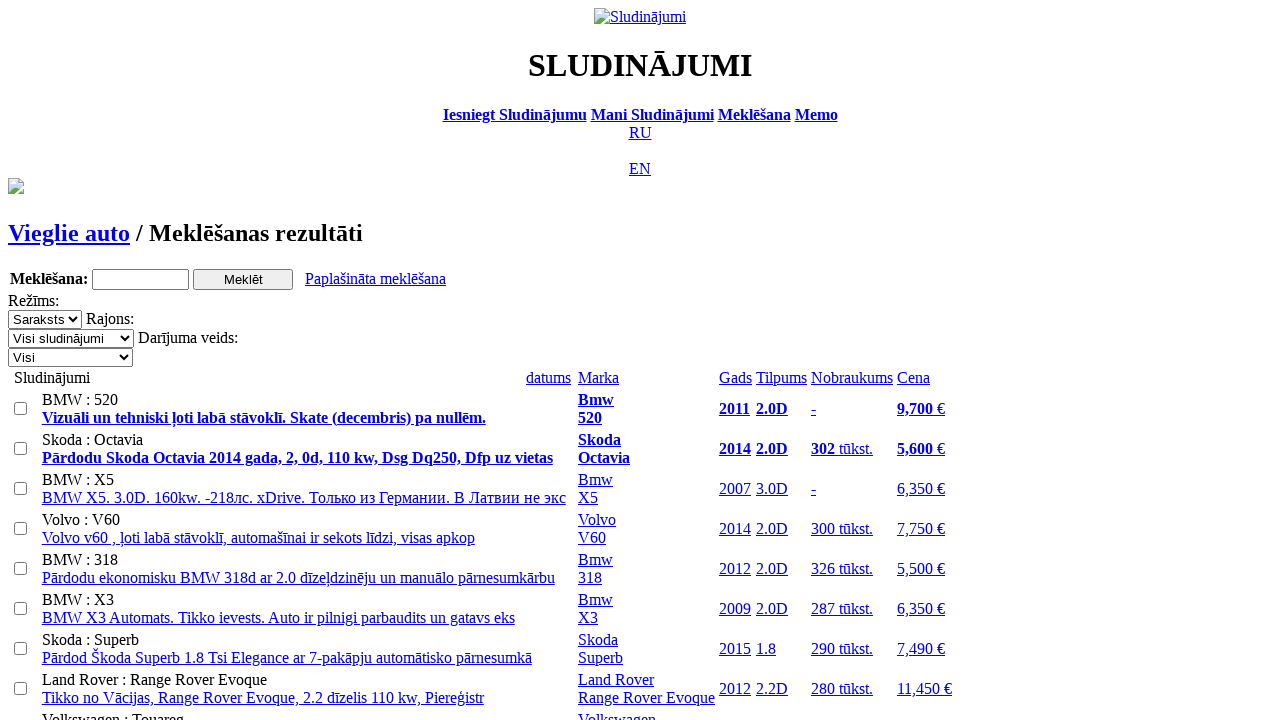

Search results loaded with car listings
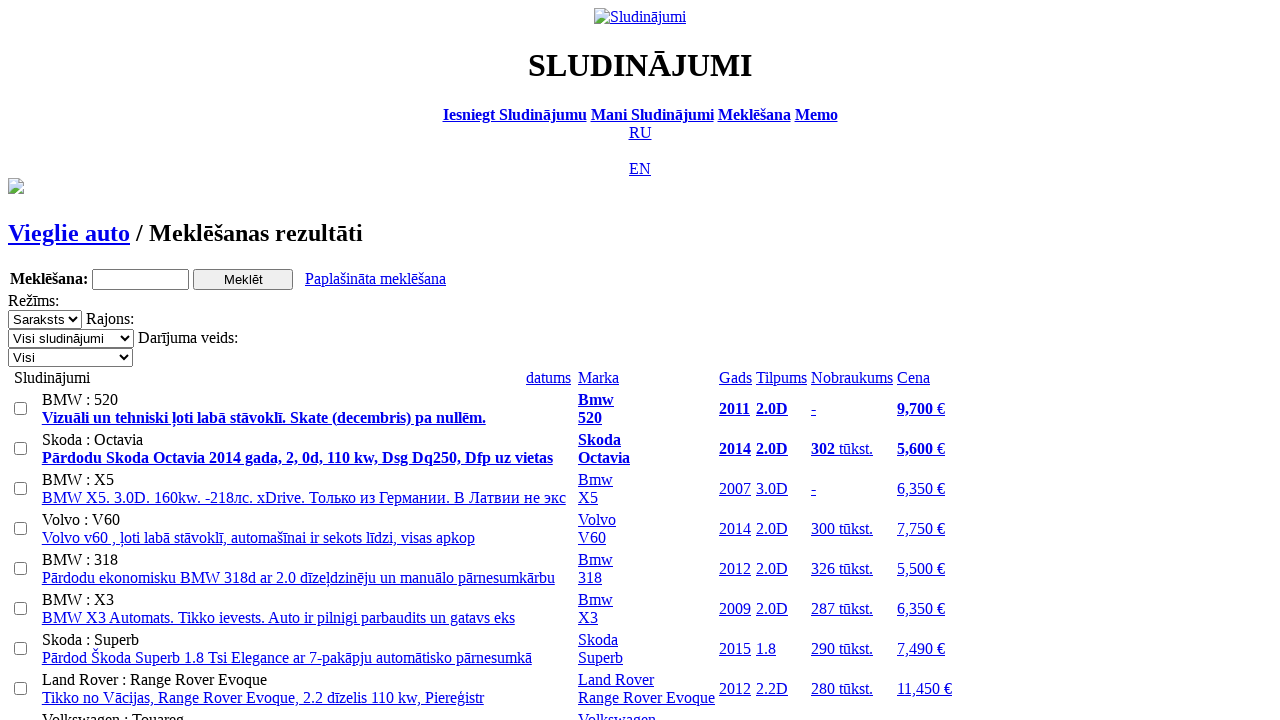

Found 31 car listings in search results
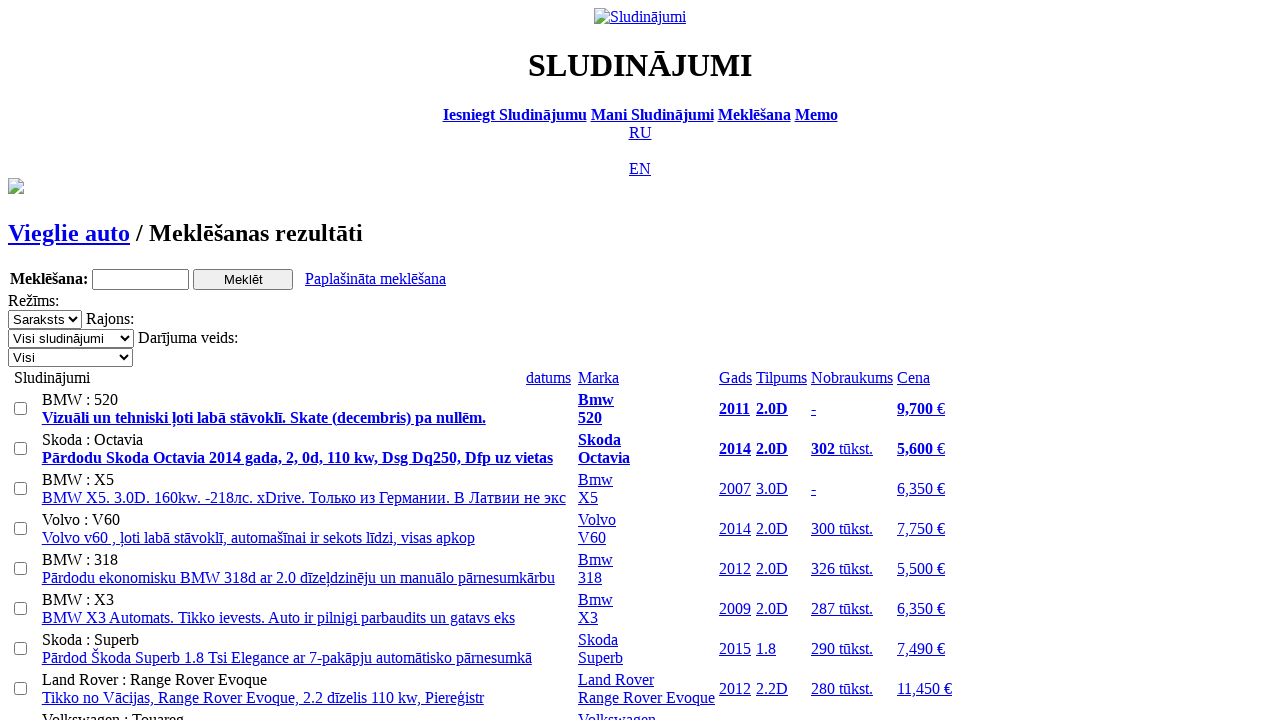

Clicked on car listing 1 at (482, 409) on tr[id^='tr_'] >> nth=0
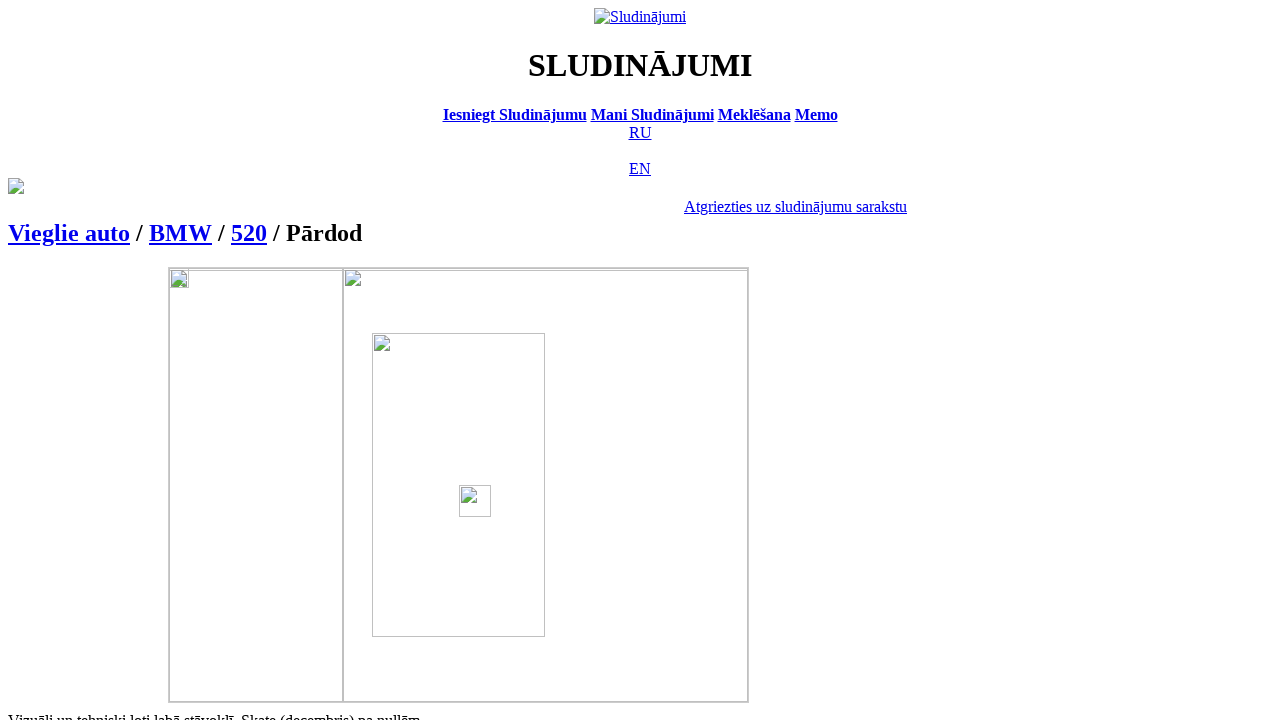

Car detail page 1 loaded
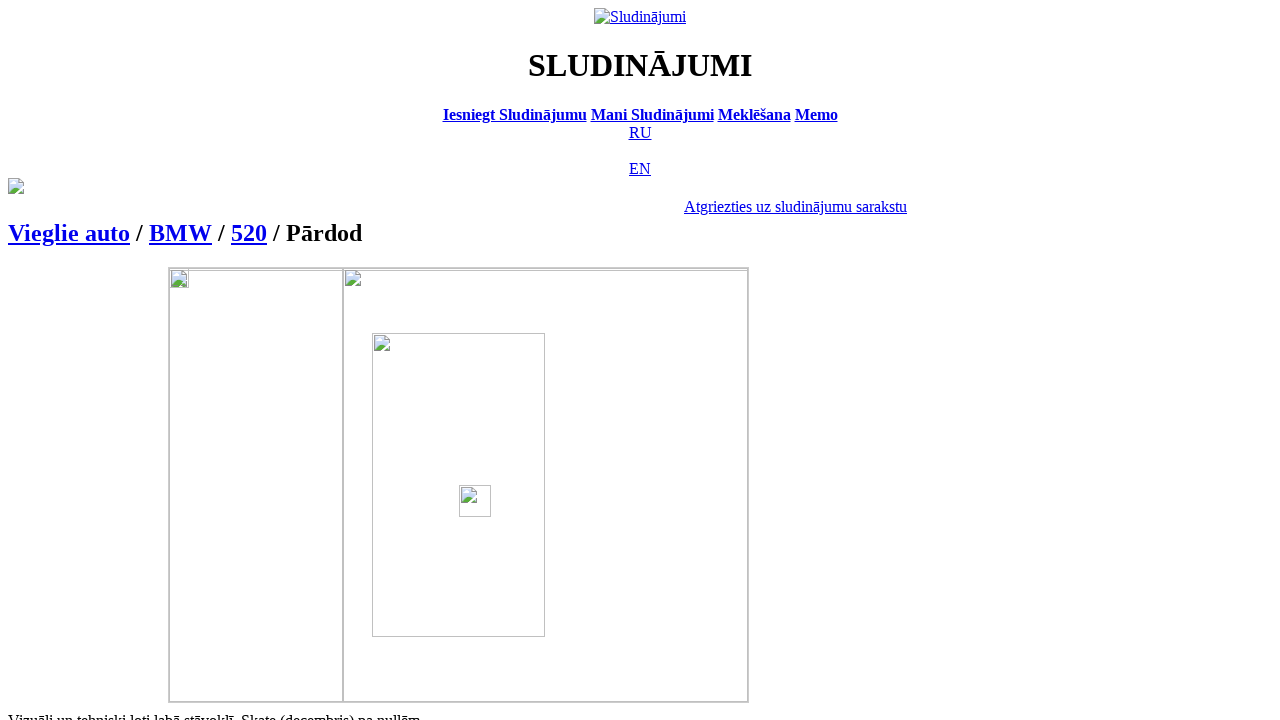

Navigated back to search results from listing 1
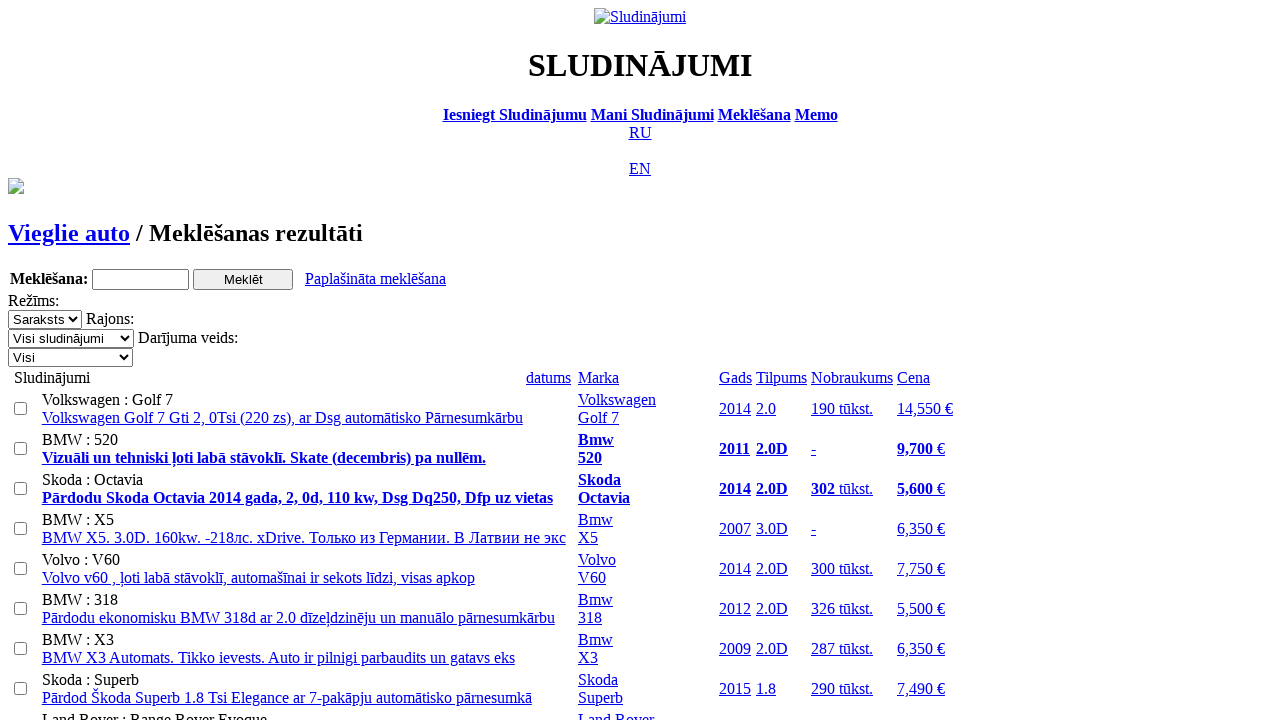

Search results reloaded after navigation back
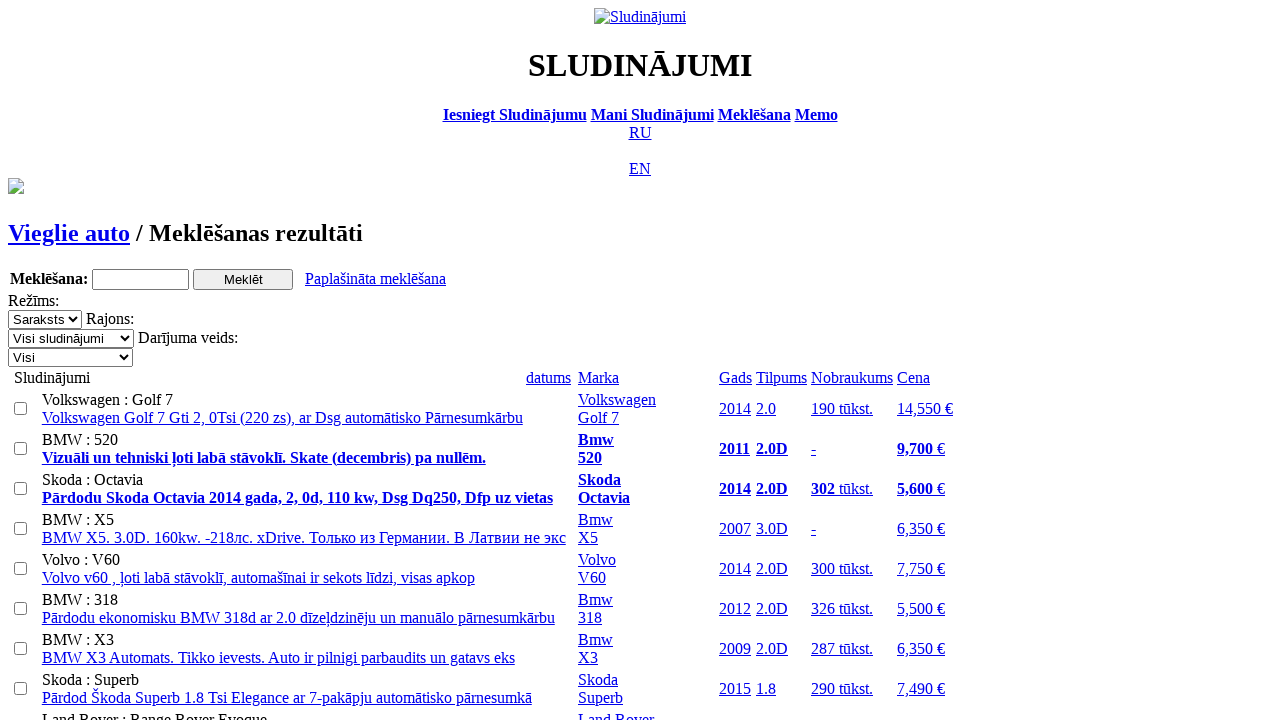

Clicked on car listing 2 at (482, 449) on tr[id^='tr_'] >> nth=1
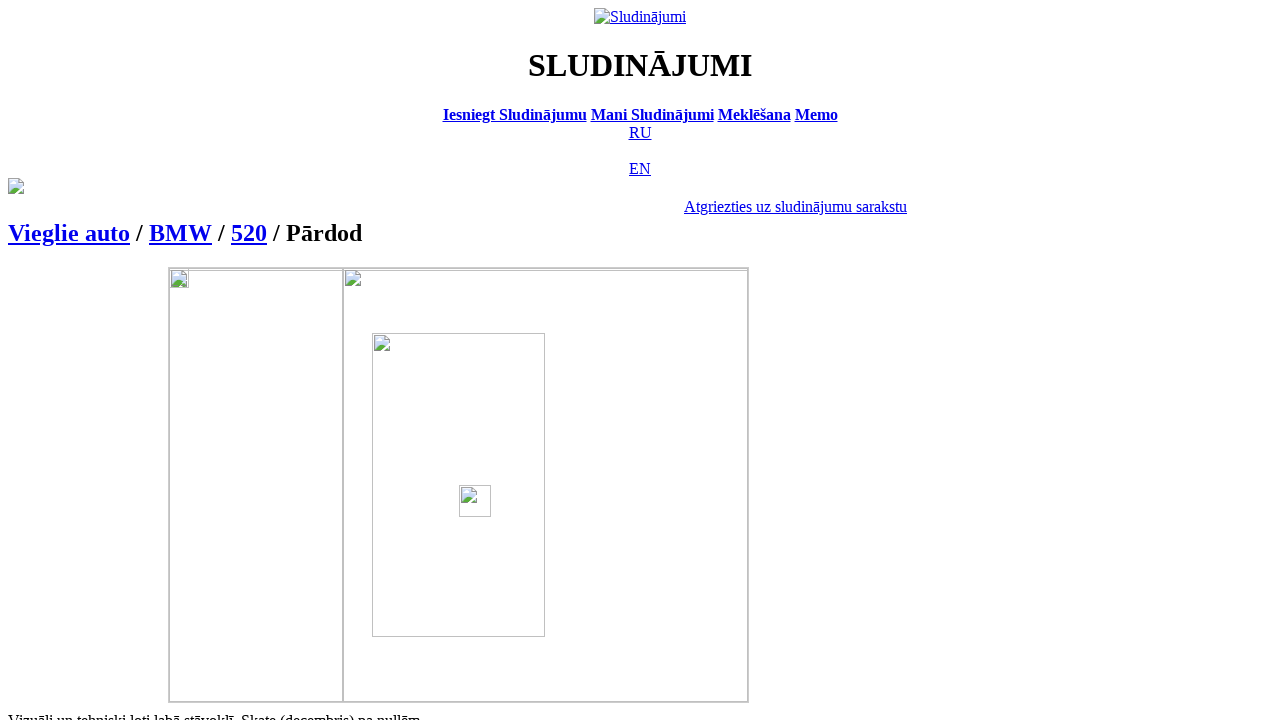

Car detail page 2 loaded
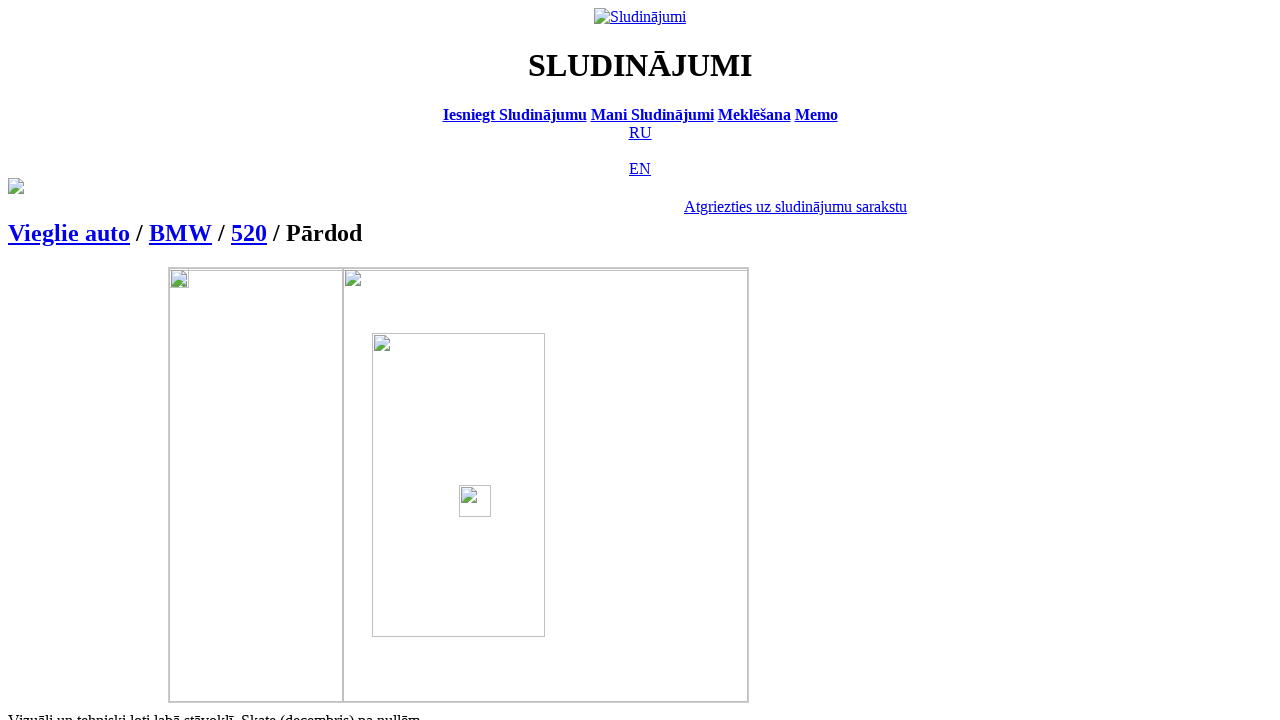

Navigated back to search results from listing 2
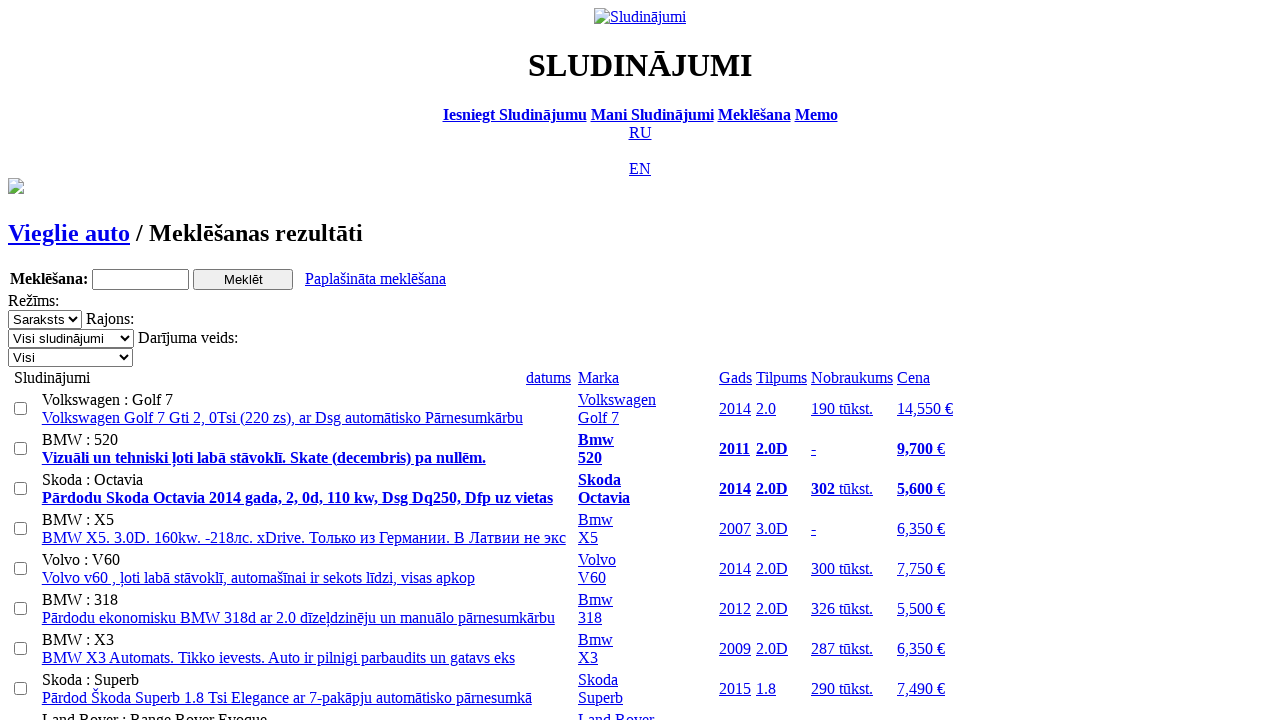

Search results reloaded after navigation back
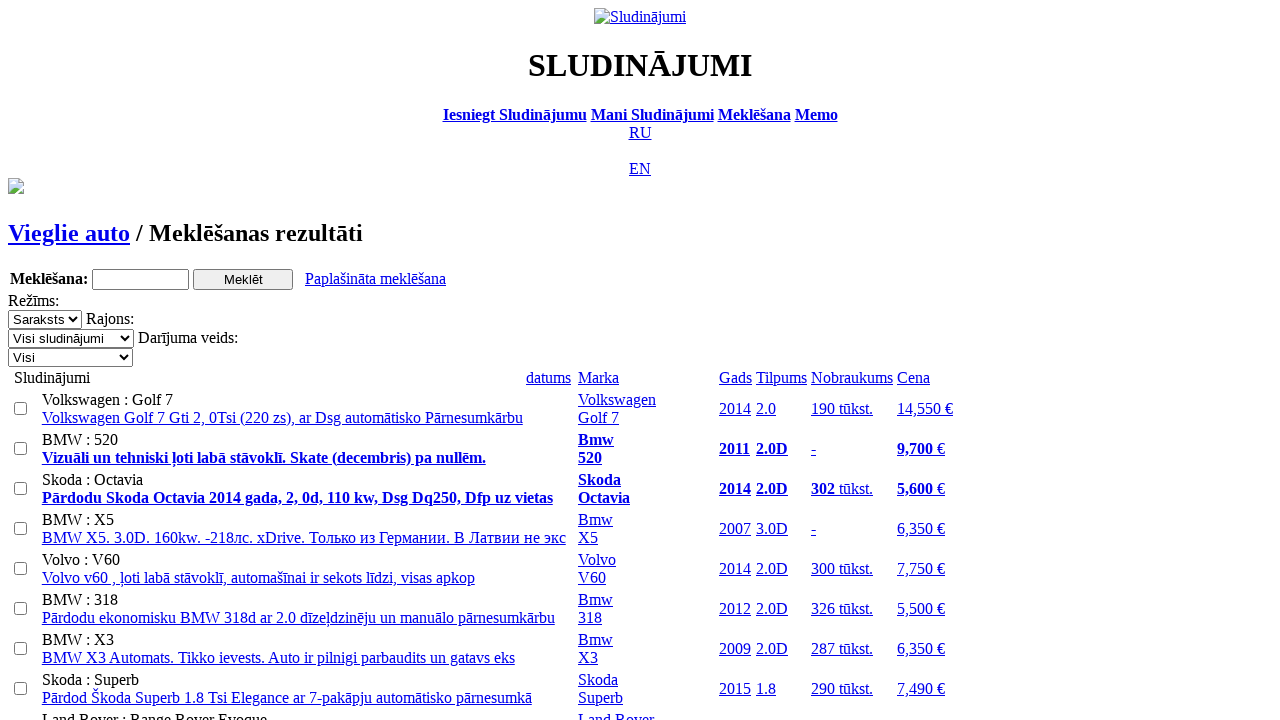

Clicked on car listing 3 at (482, 489) on tr[id^='tr_'] >> nth=2
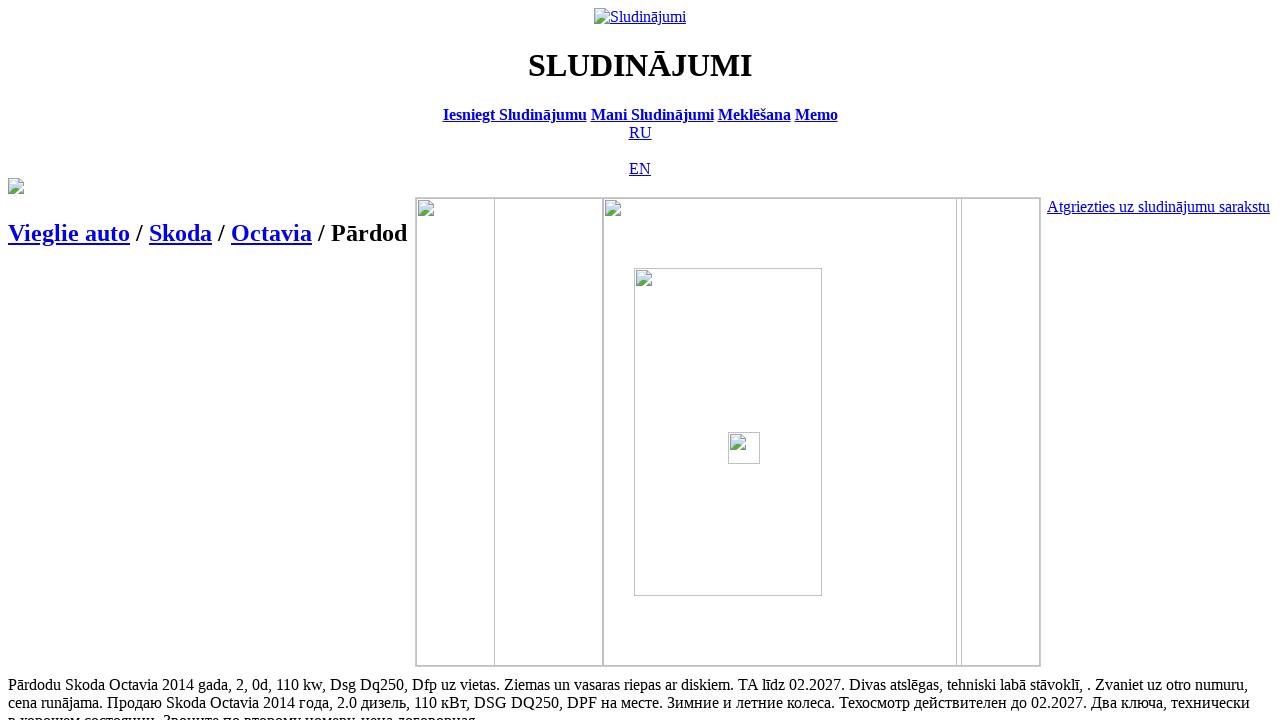

Car detail page 3 loaded
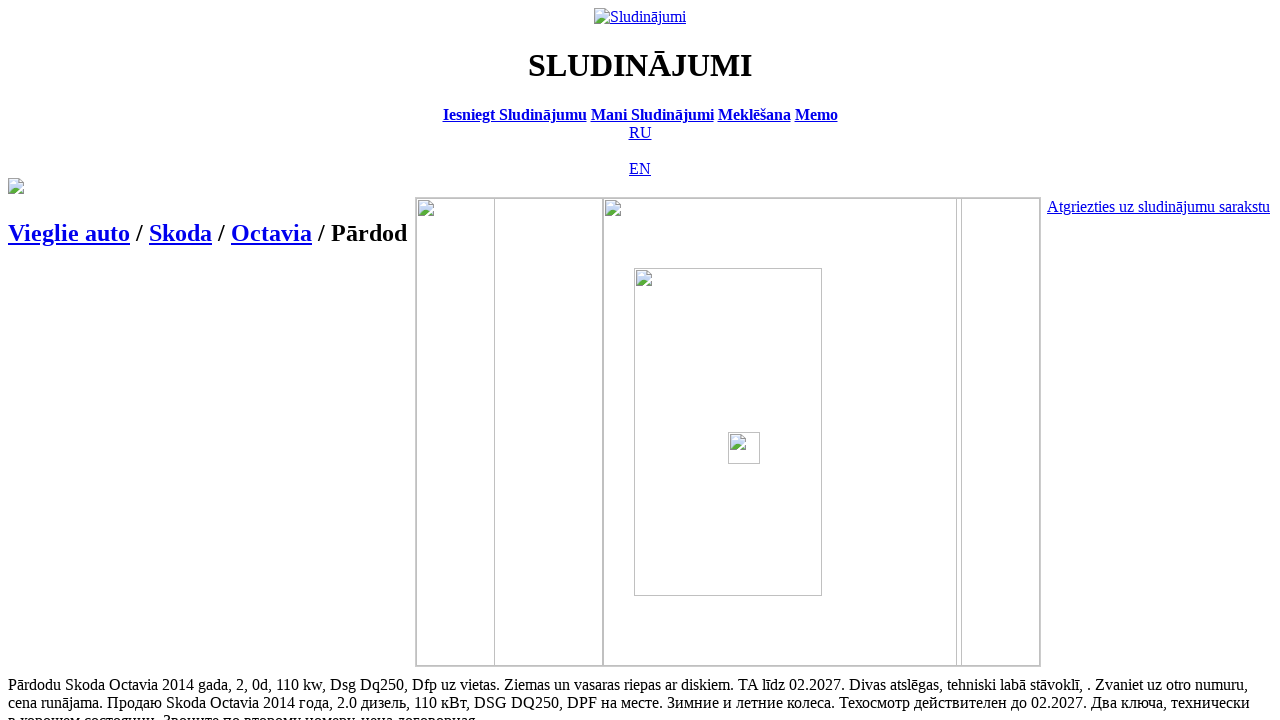

Navigated back to search results from listing 3
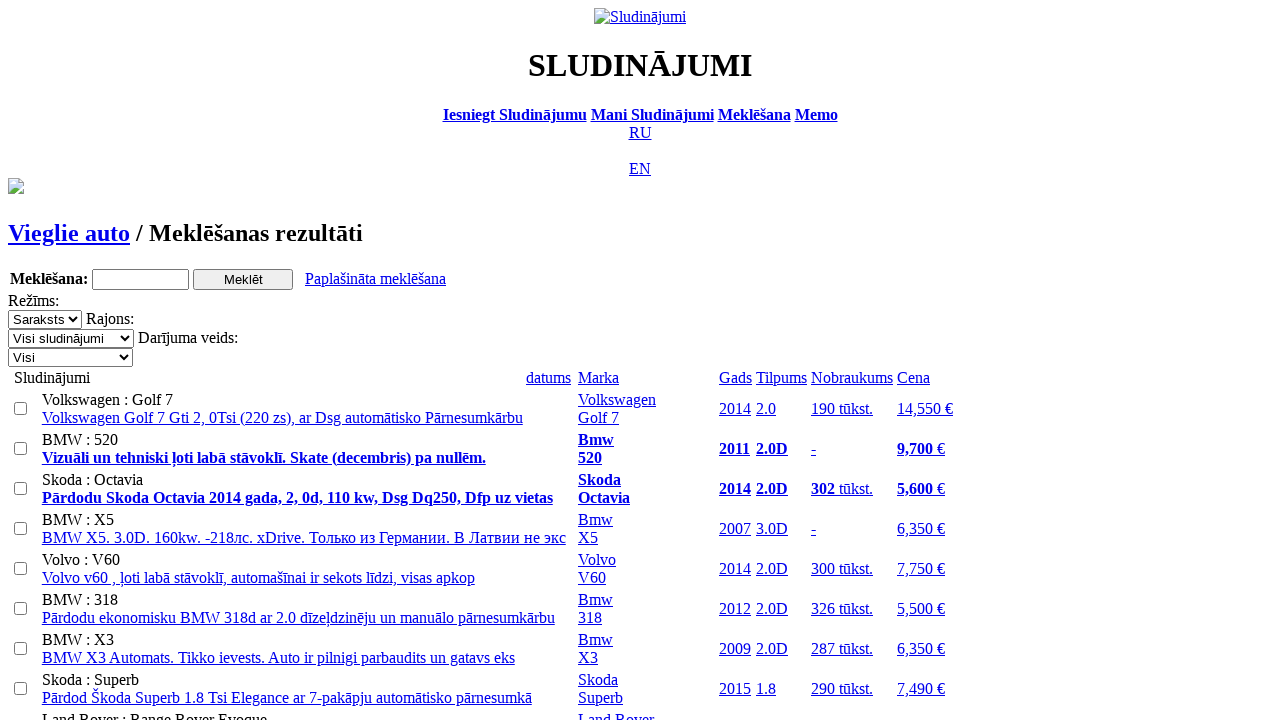

Search results reloaded after navigation back
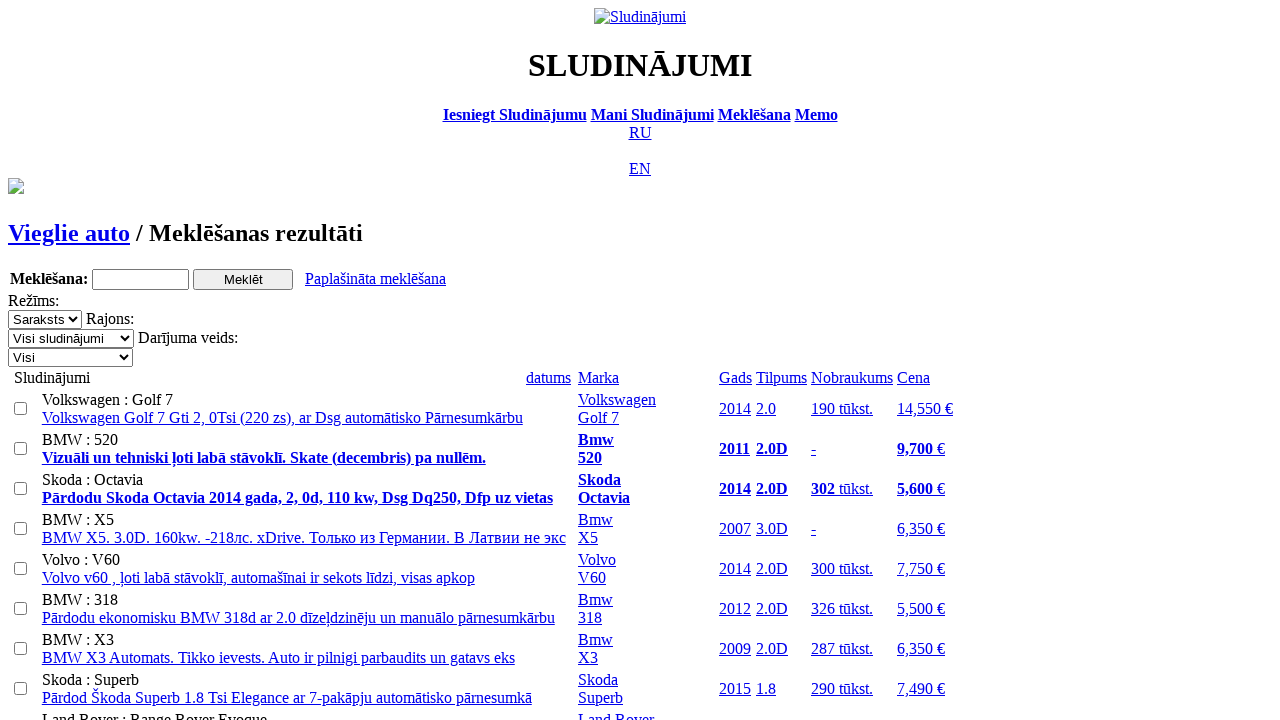

Clicked on car listing 4 at (482, 529) on tr[id^='tr_'] >> nth=3
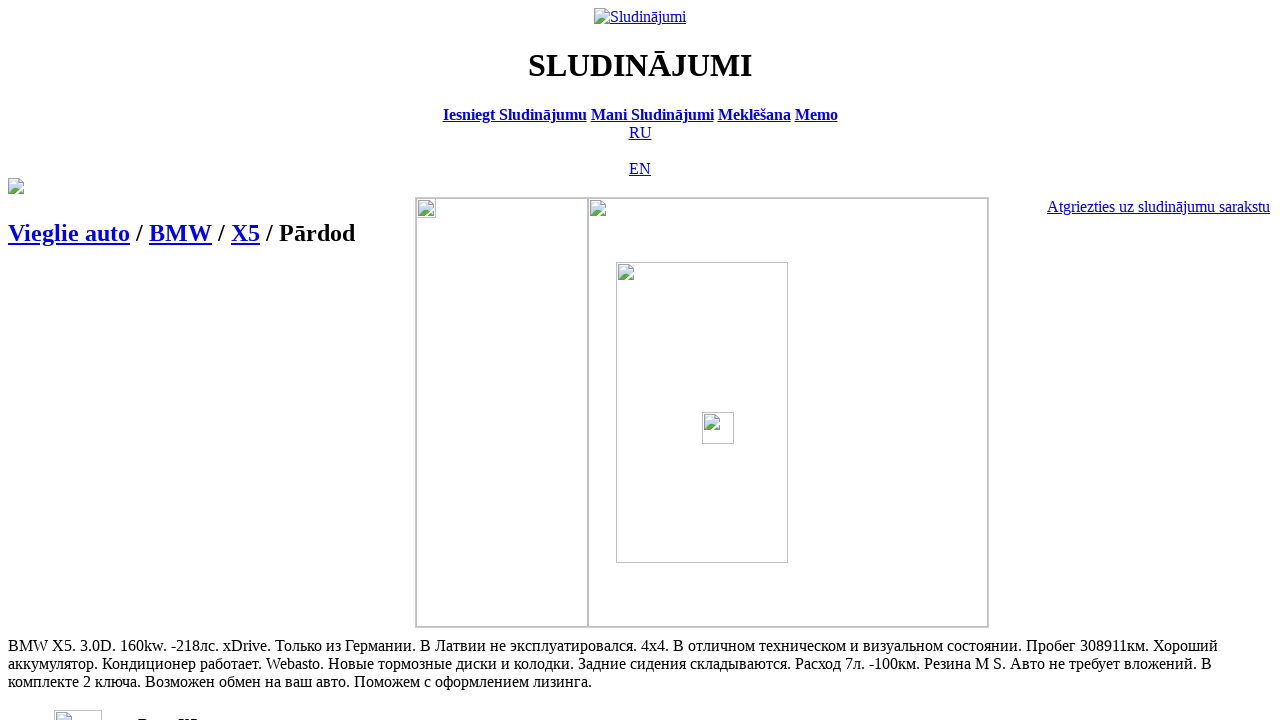

Car detail page 4 loaded
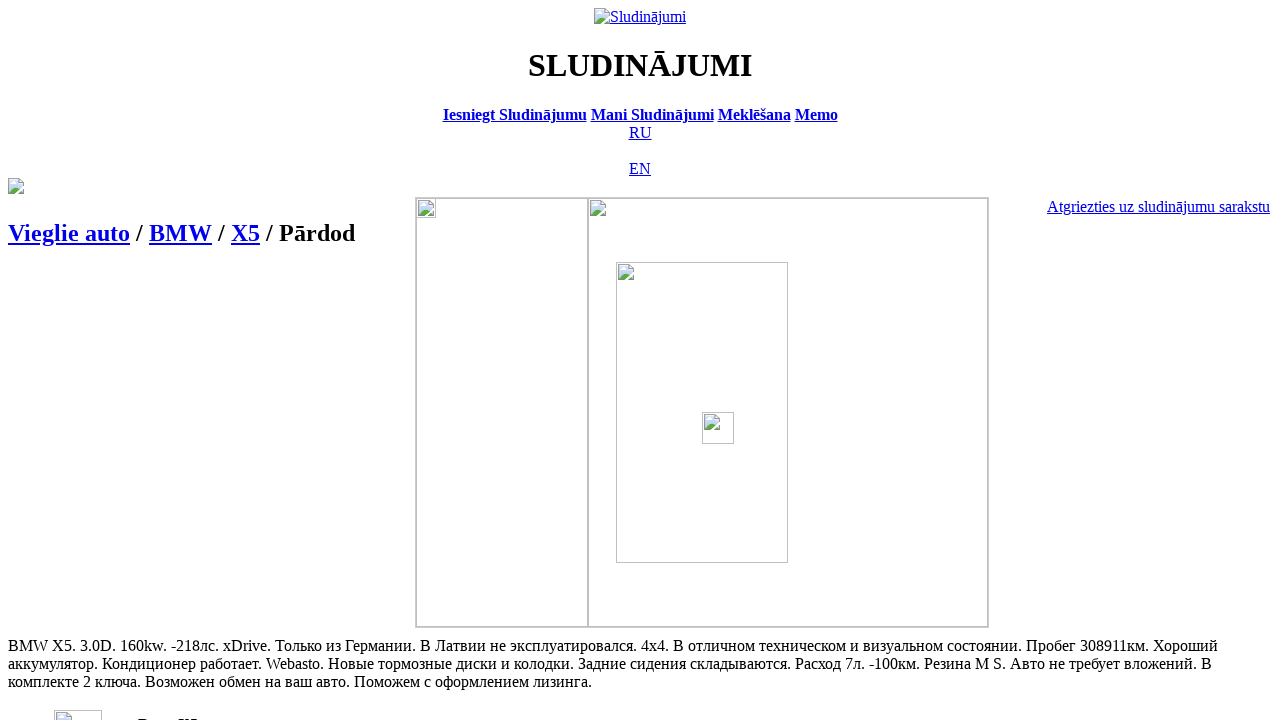

Navigated back to search results from listing 4
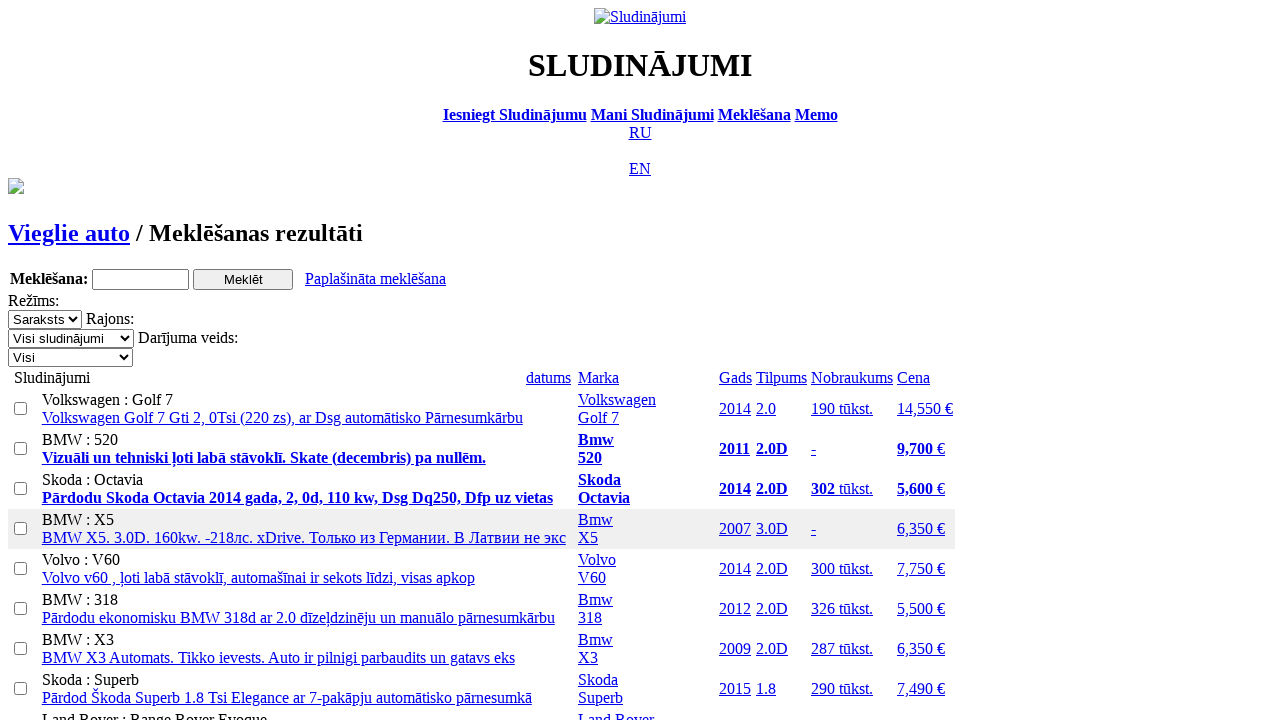

Search results reloaded after navigation back
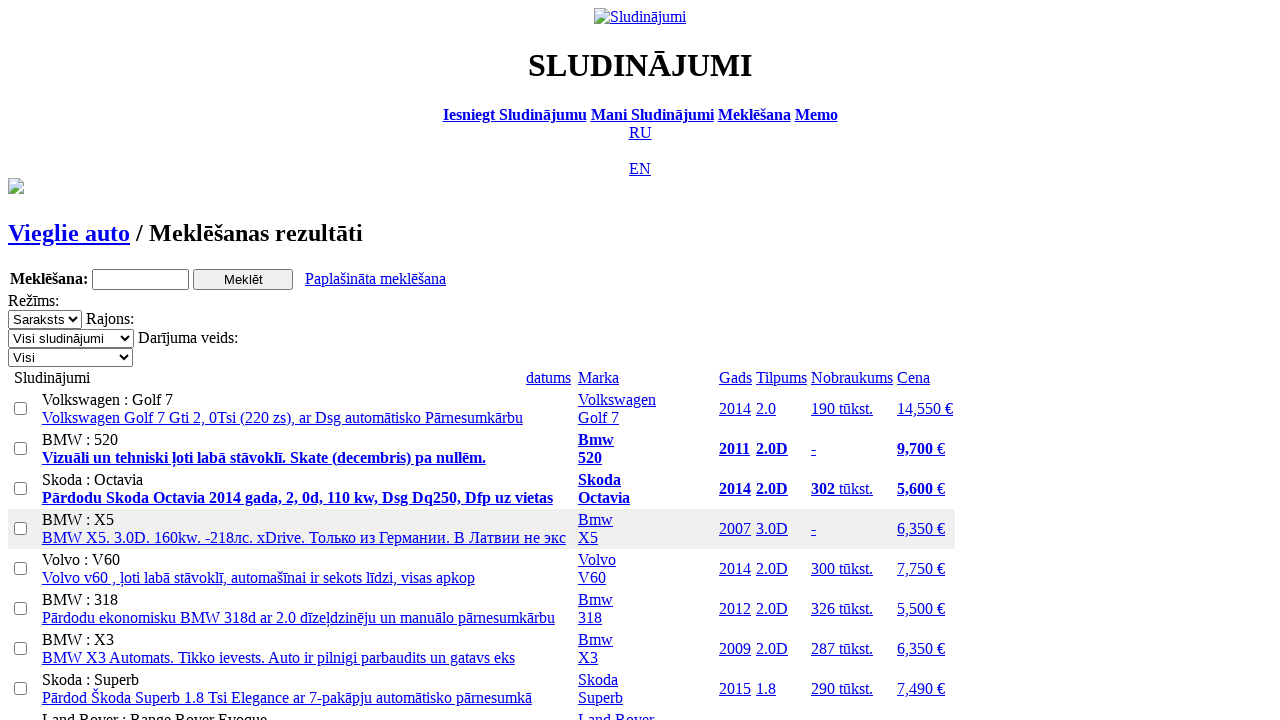

Clicked on car listing 5 at (482, 569) on tr[id^='tr_'] >> nth=4
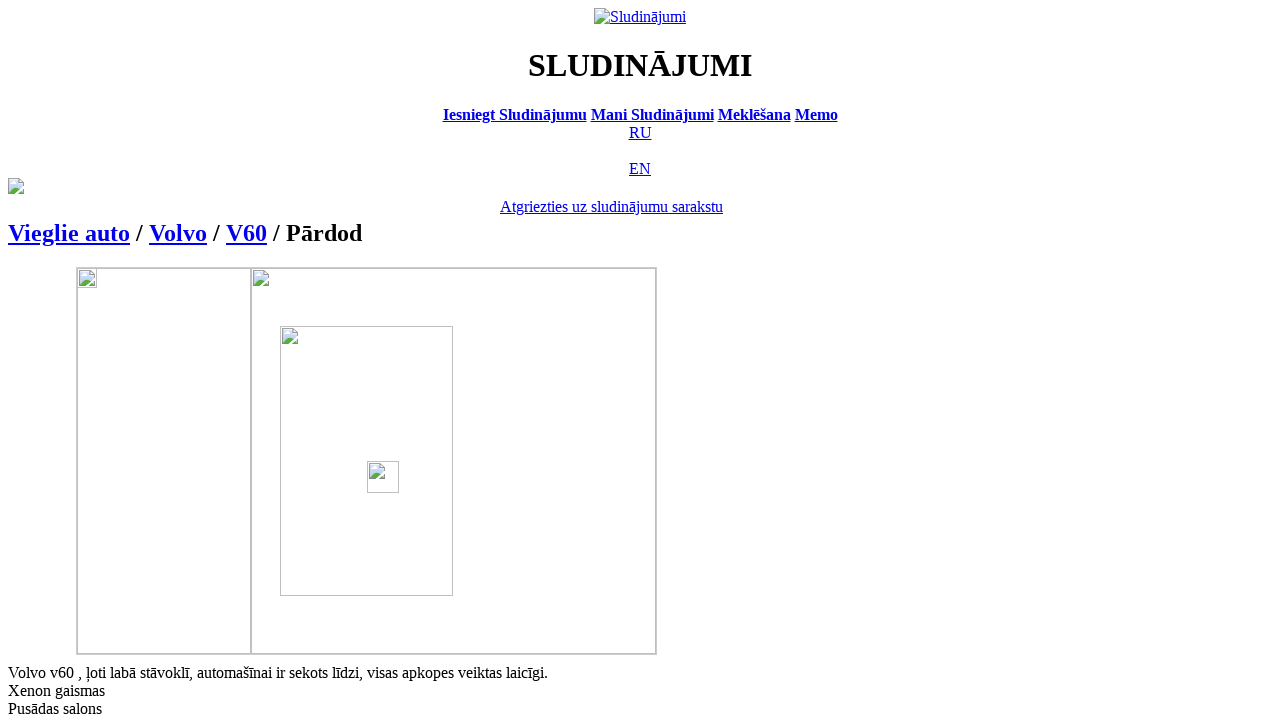

Car detail page 5 loaded
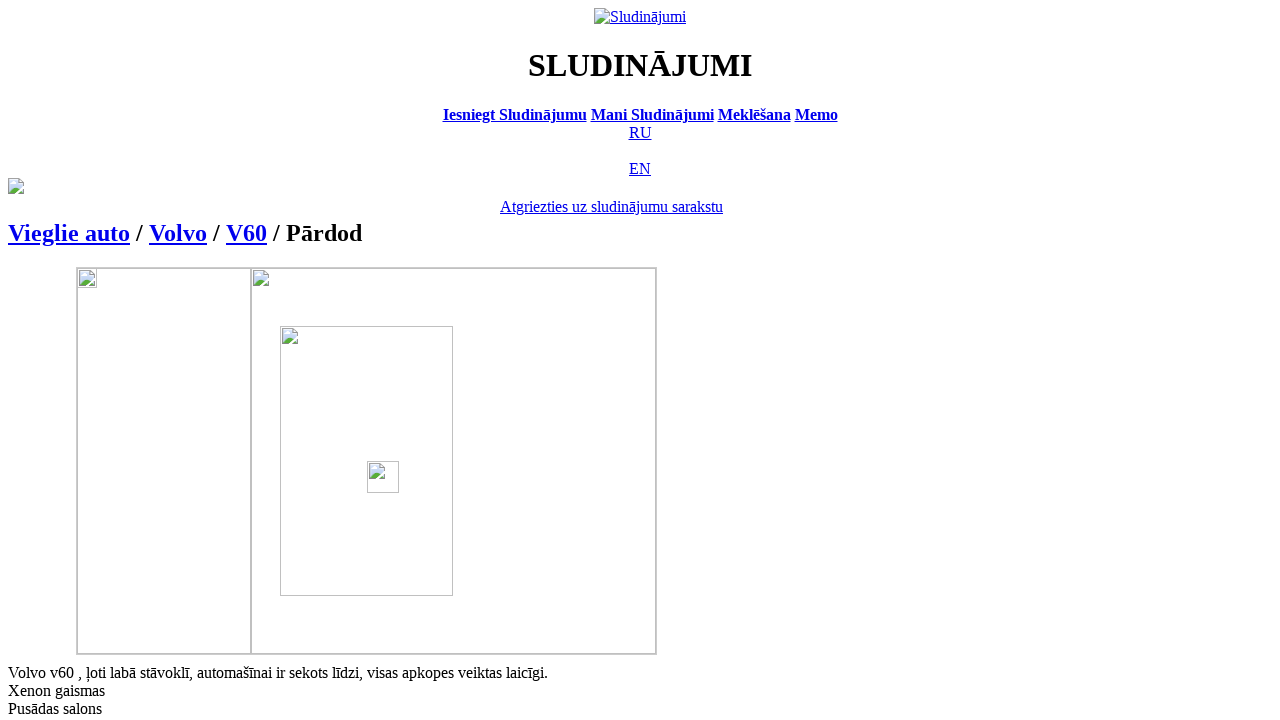

Navigated back to search results from listing 5
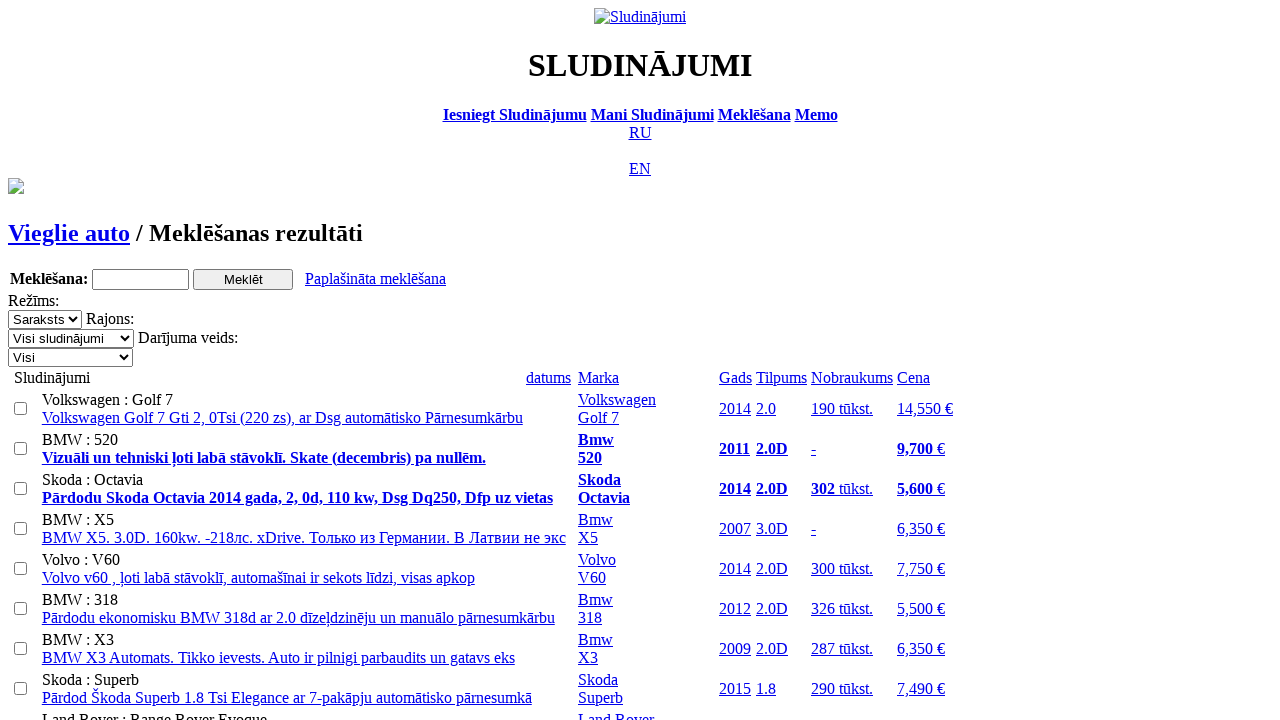

Search results reloaded after navigation back
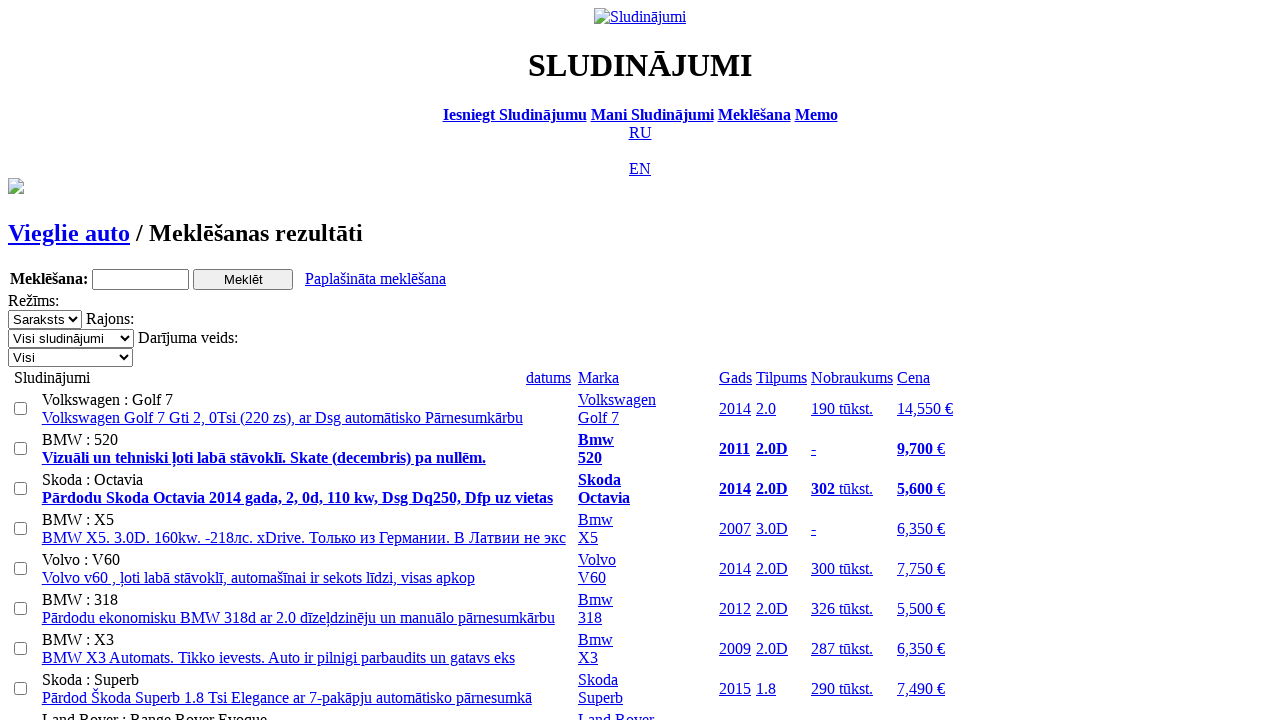

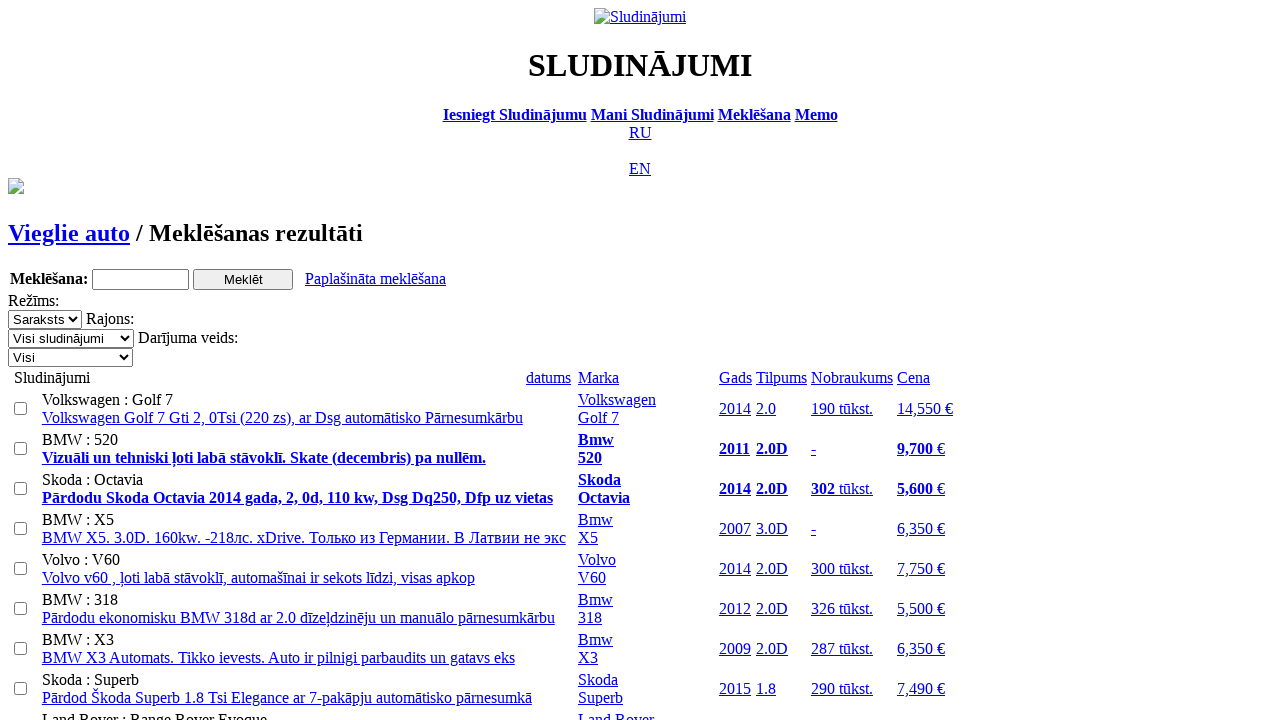